Tests that clicking the login button without entering credentials does not change the URL

Starting URL: https://demoqa.com/login

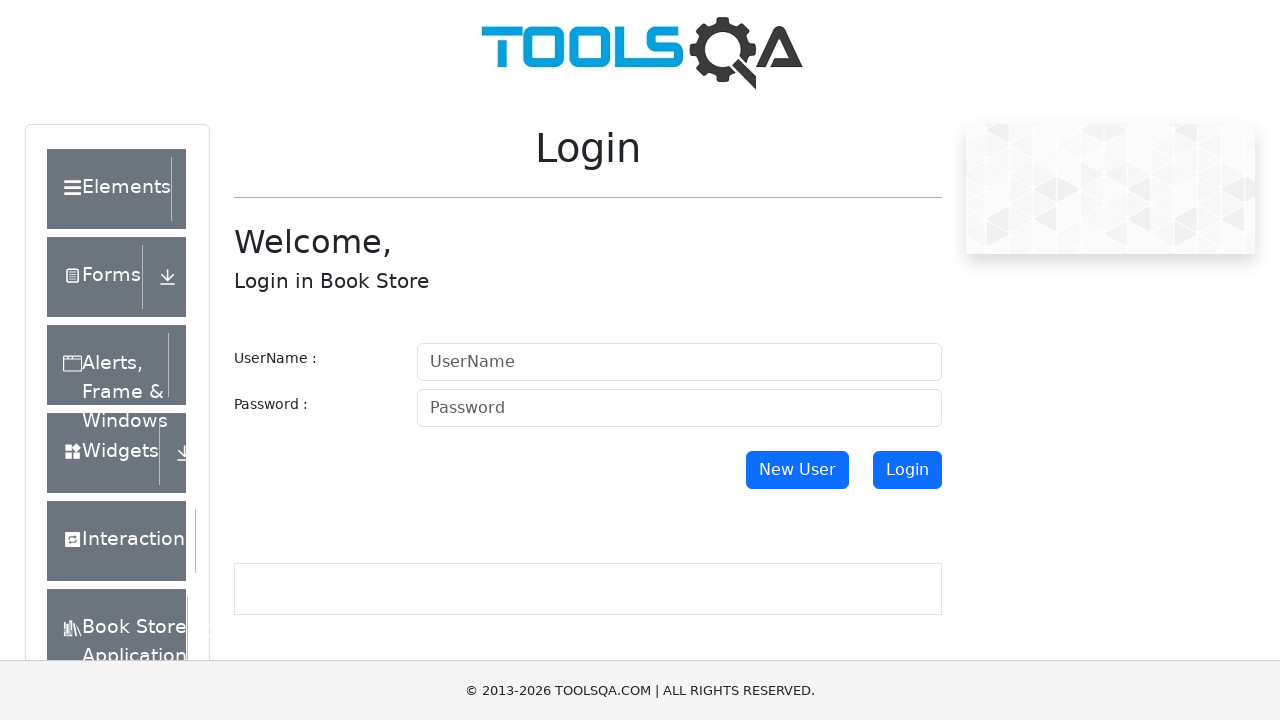

Stored the initial URL before clicking login
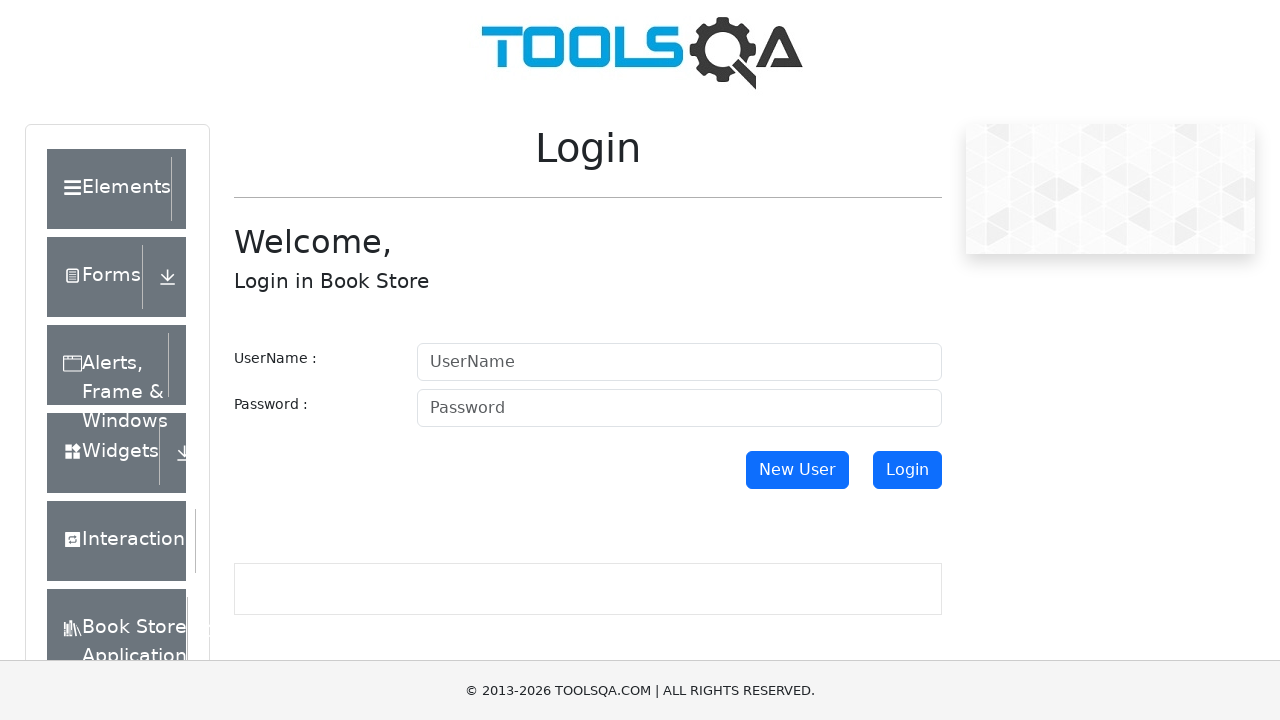

Clicked login button without entering credentials at (907, 470) on #login
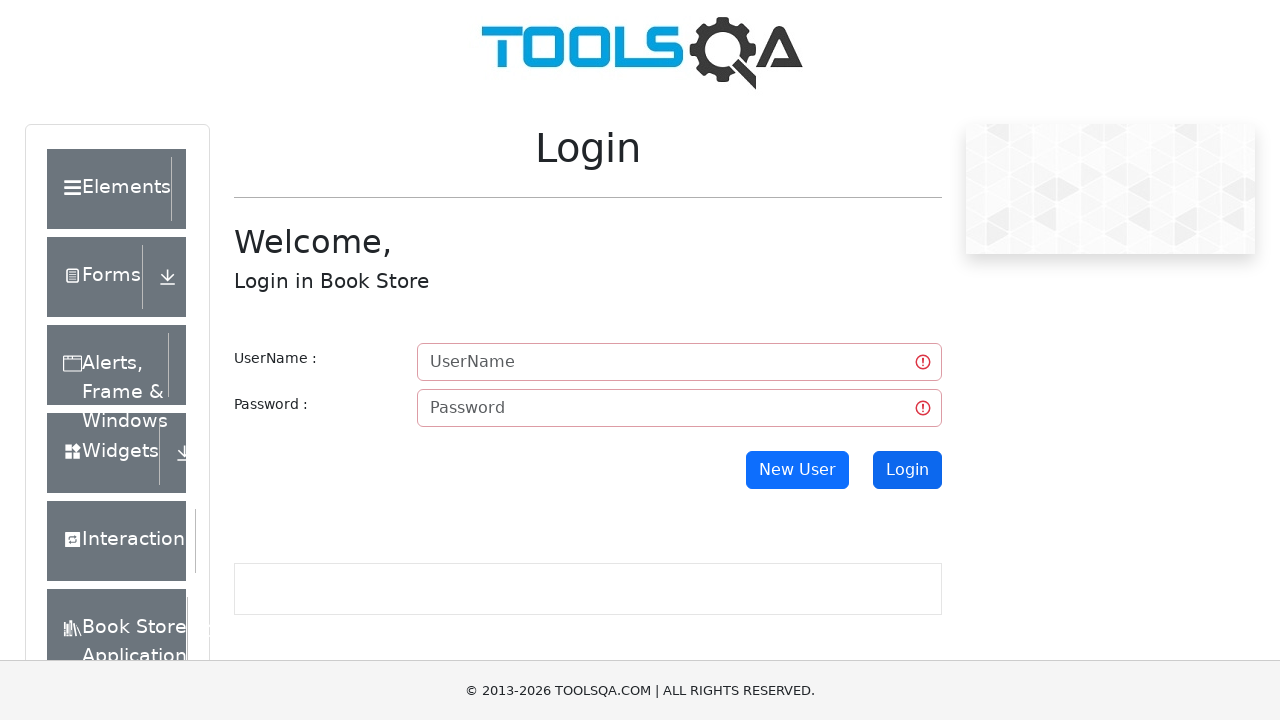

Waited 1 second to ensure any navigation would complete
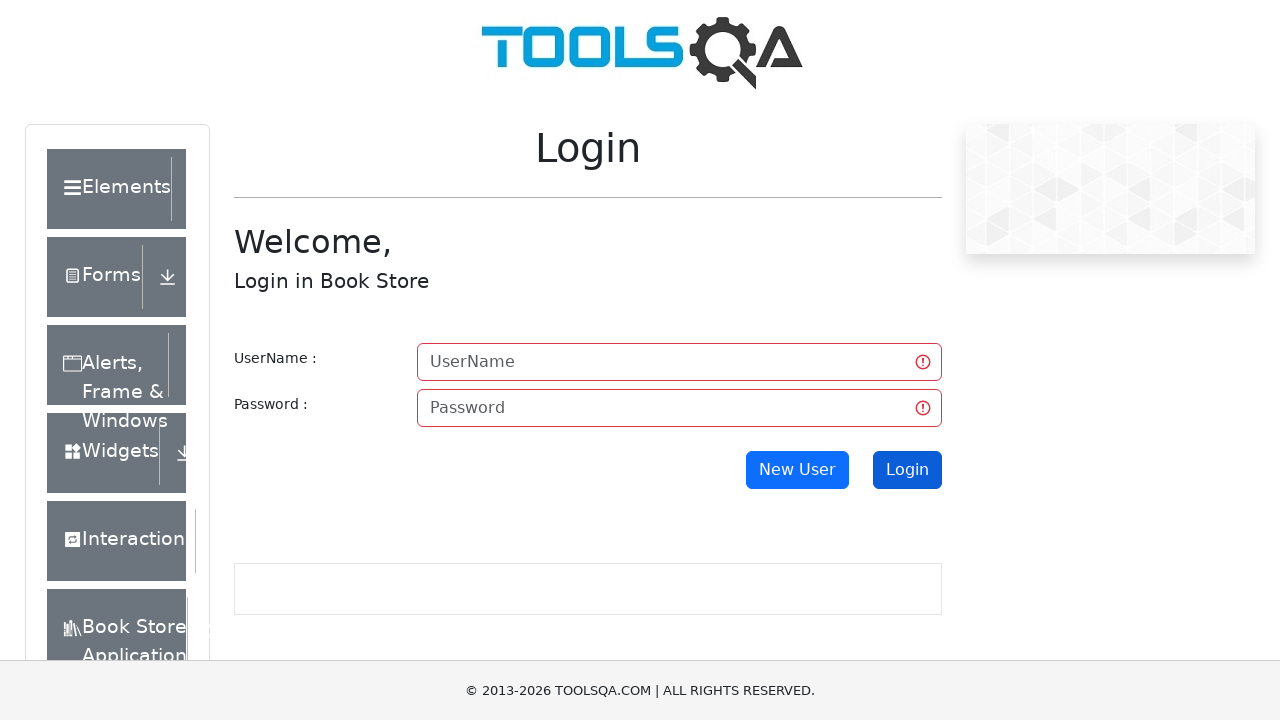

Stored the URL after login button click
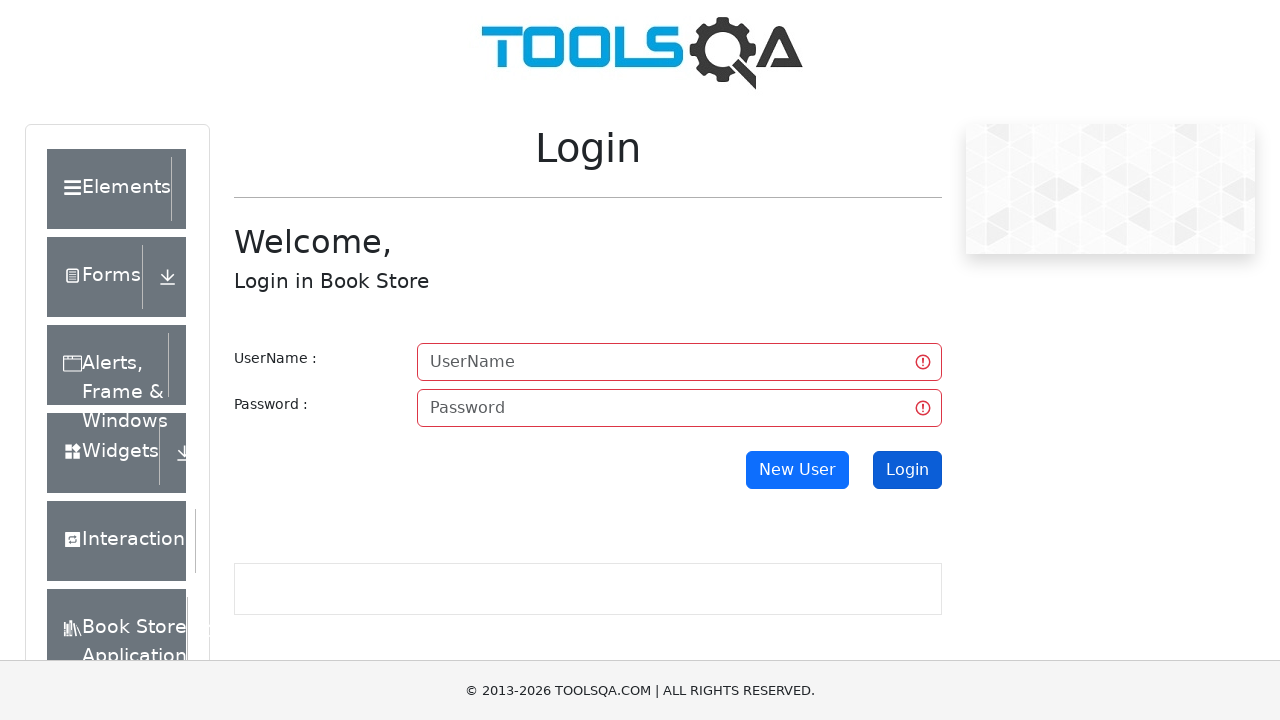

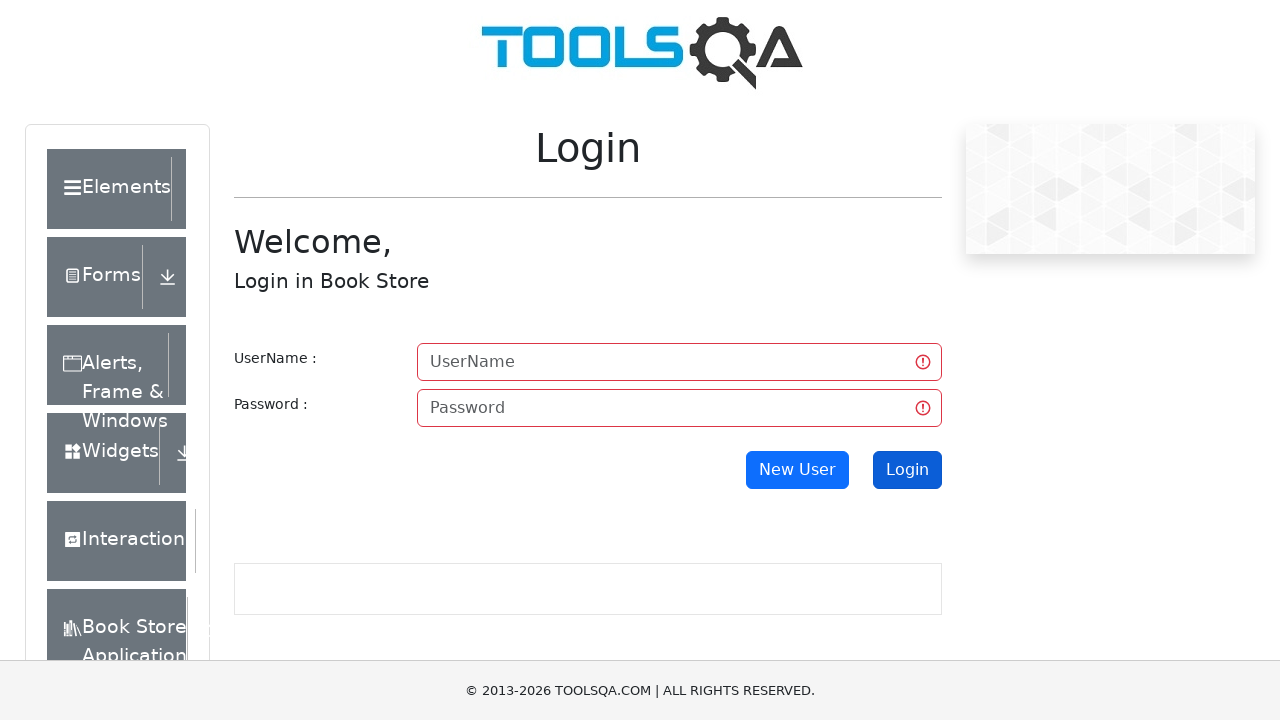